Tests window handling functionality by clicking a link that opens a new window, switching between windows, and verifying content in both windows

Starting URL: https://the-internet.herokuapp.com/windows

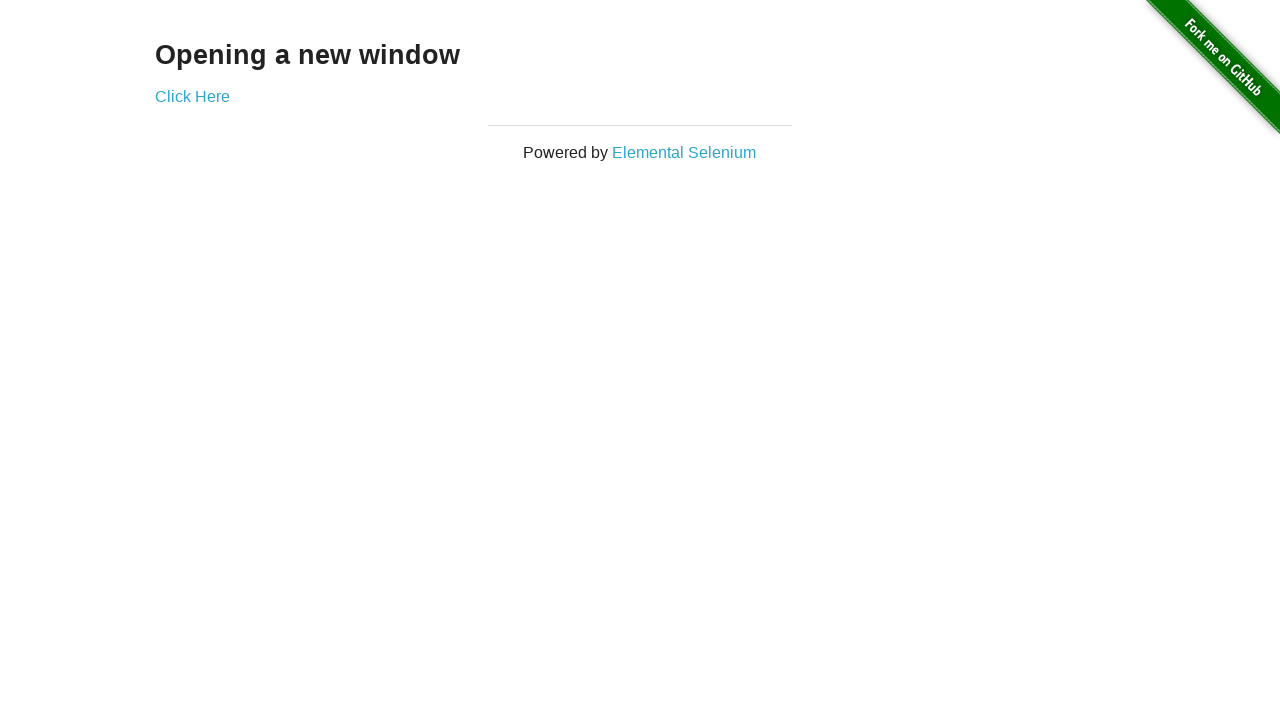

Clicked 'Click Here' link to open new window at (192, 96) on text=Click Here
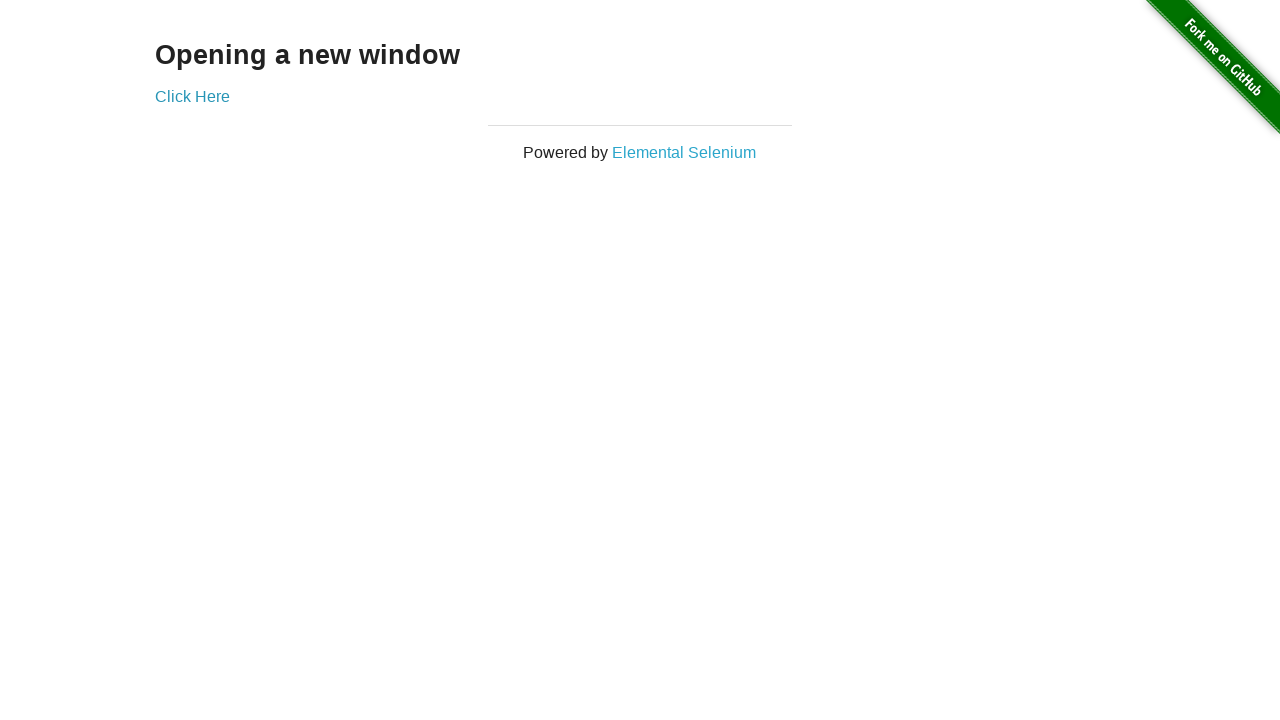

New window/tab opened and captured
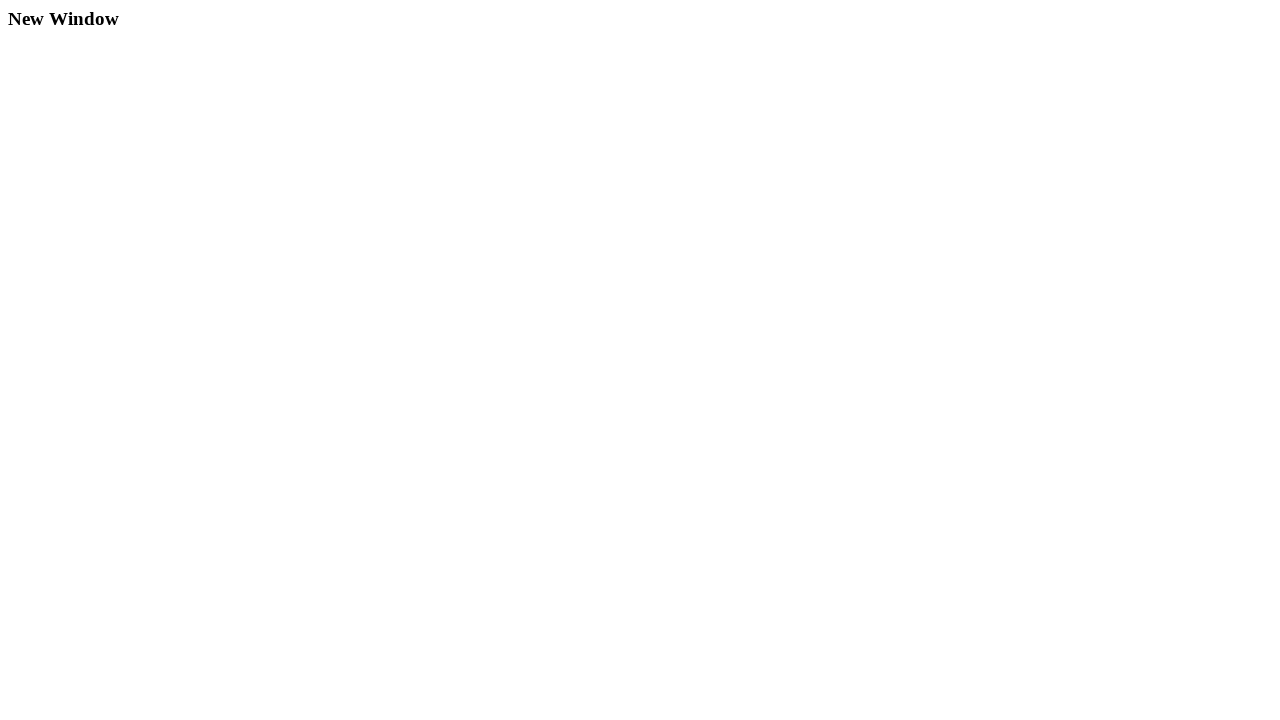

New page loaded completely
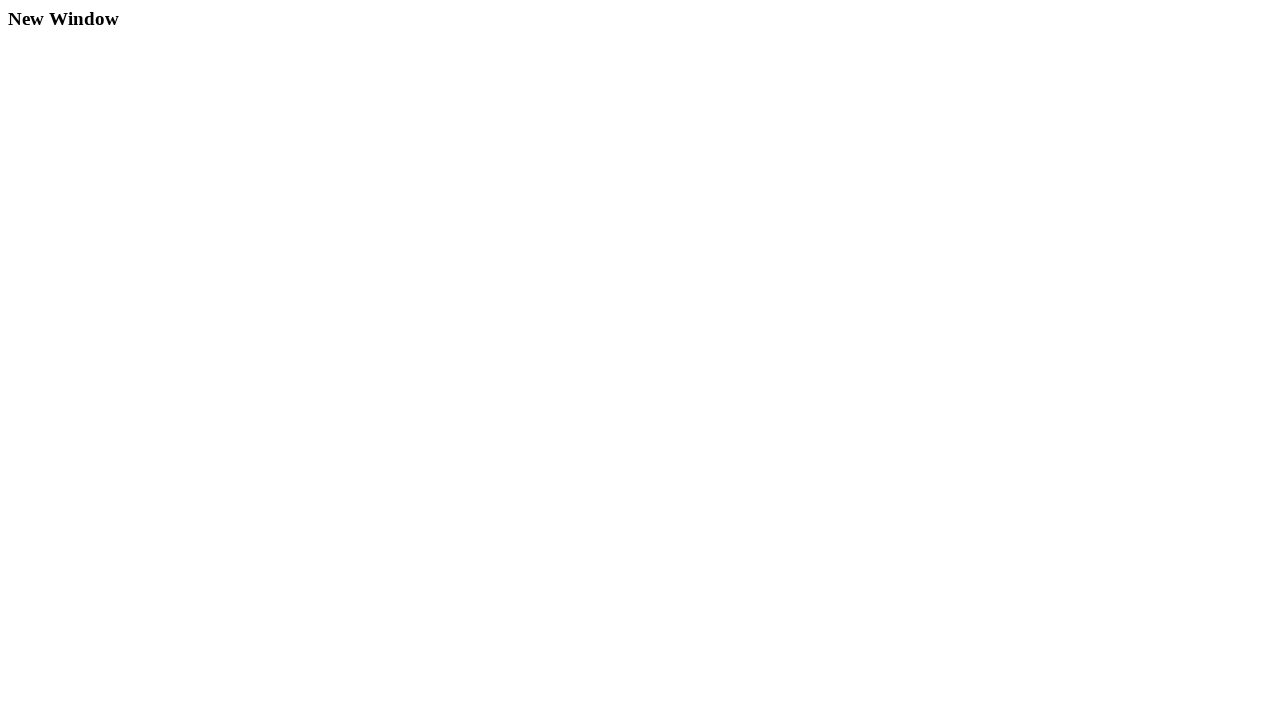

Retrieved h3 text from new window: 'New Window'
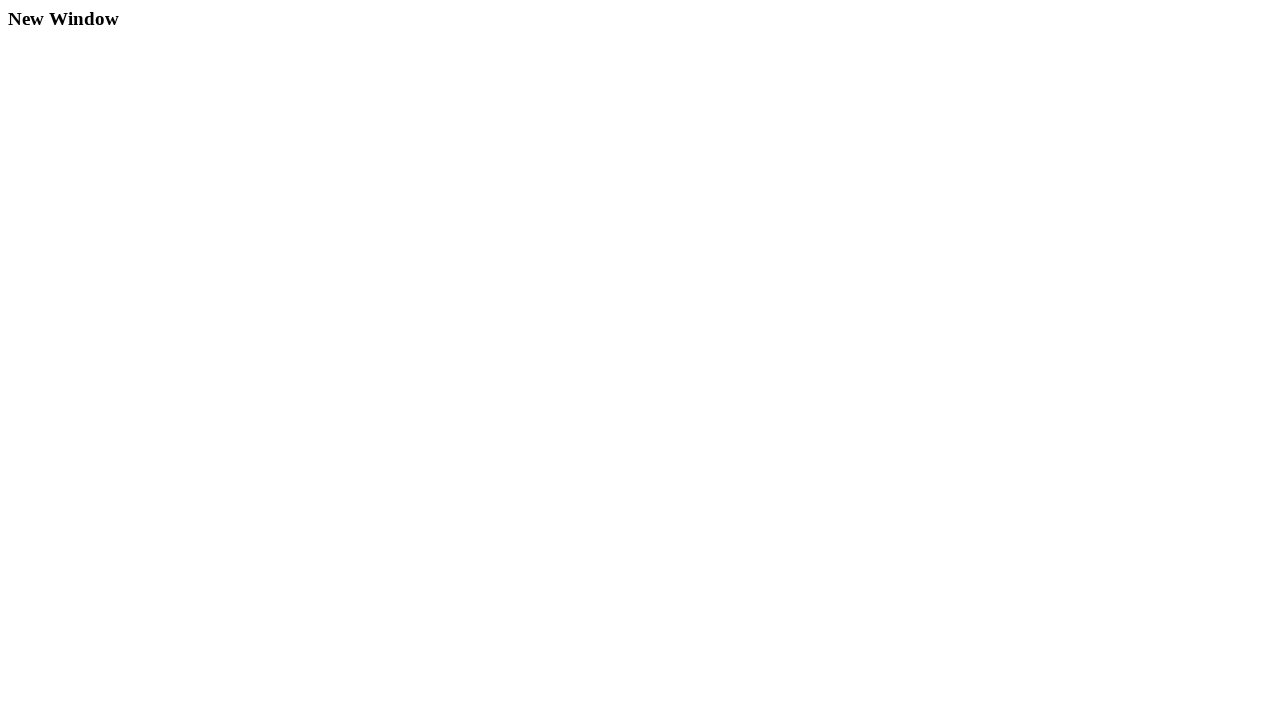

Closed the new window/tab
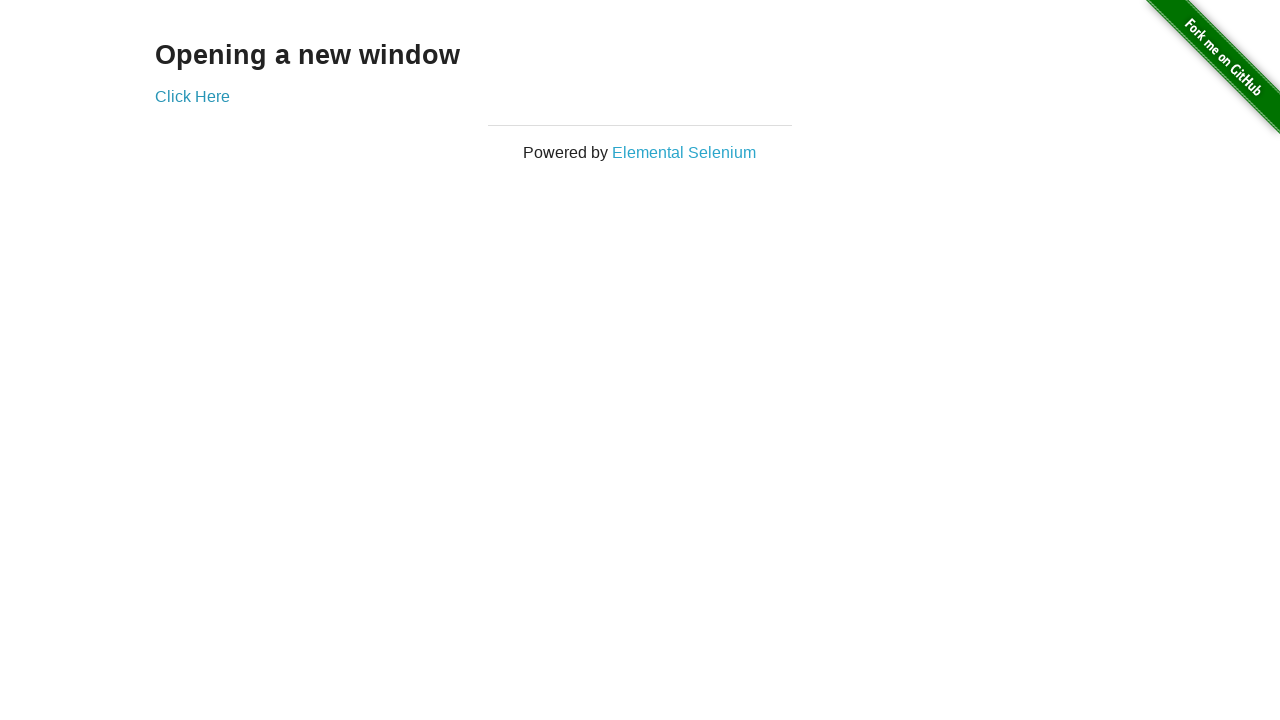

Verified original window contains 'Opening a new window'
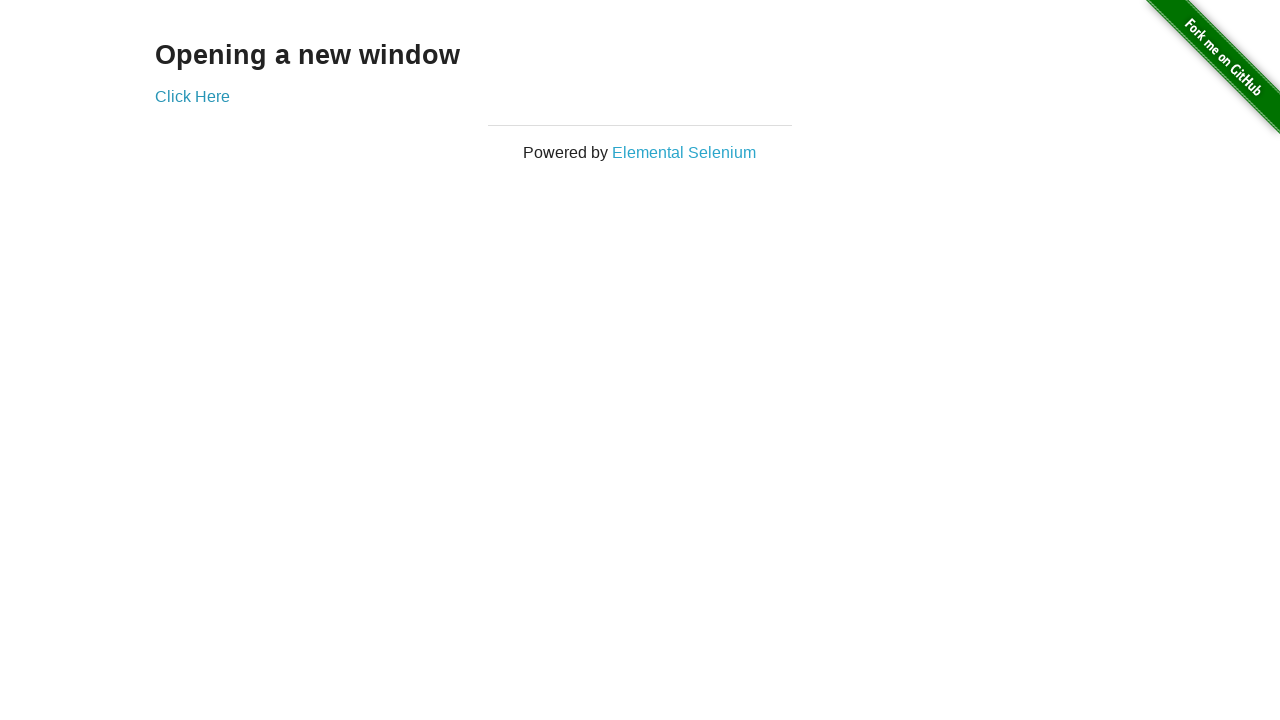

Test completed successfully
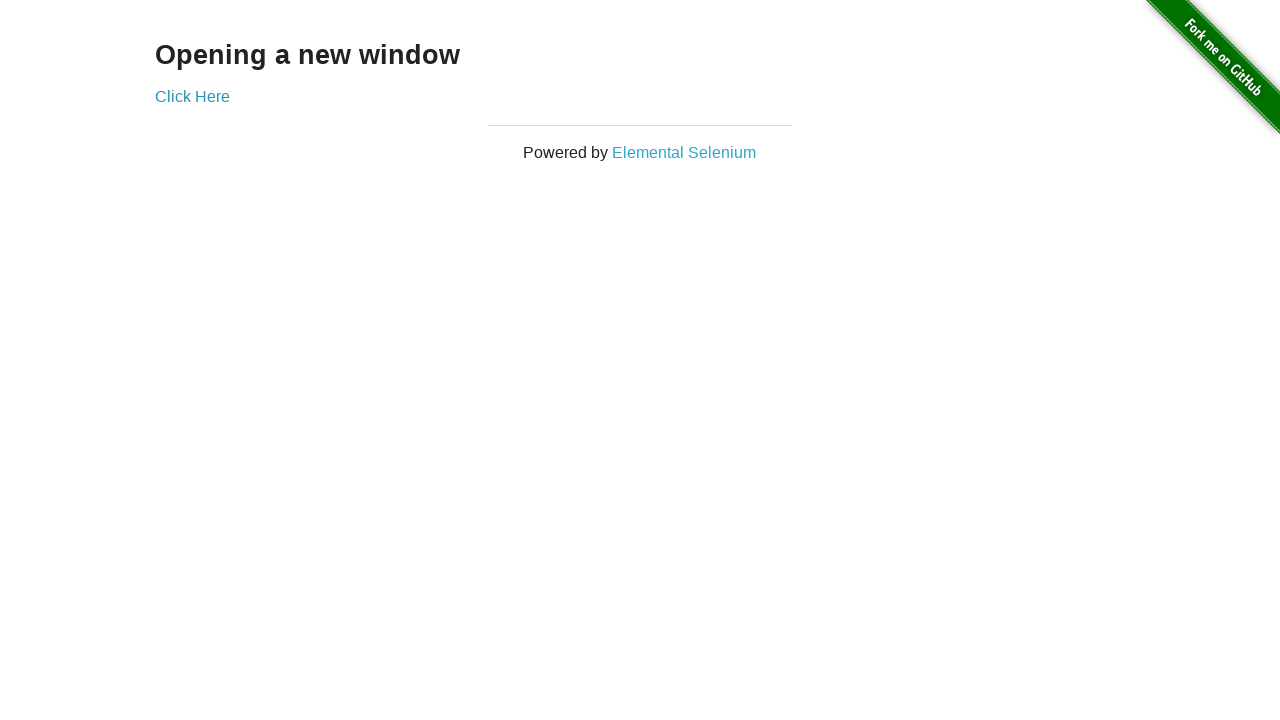

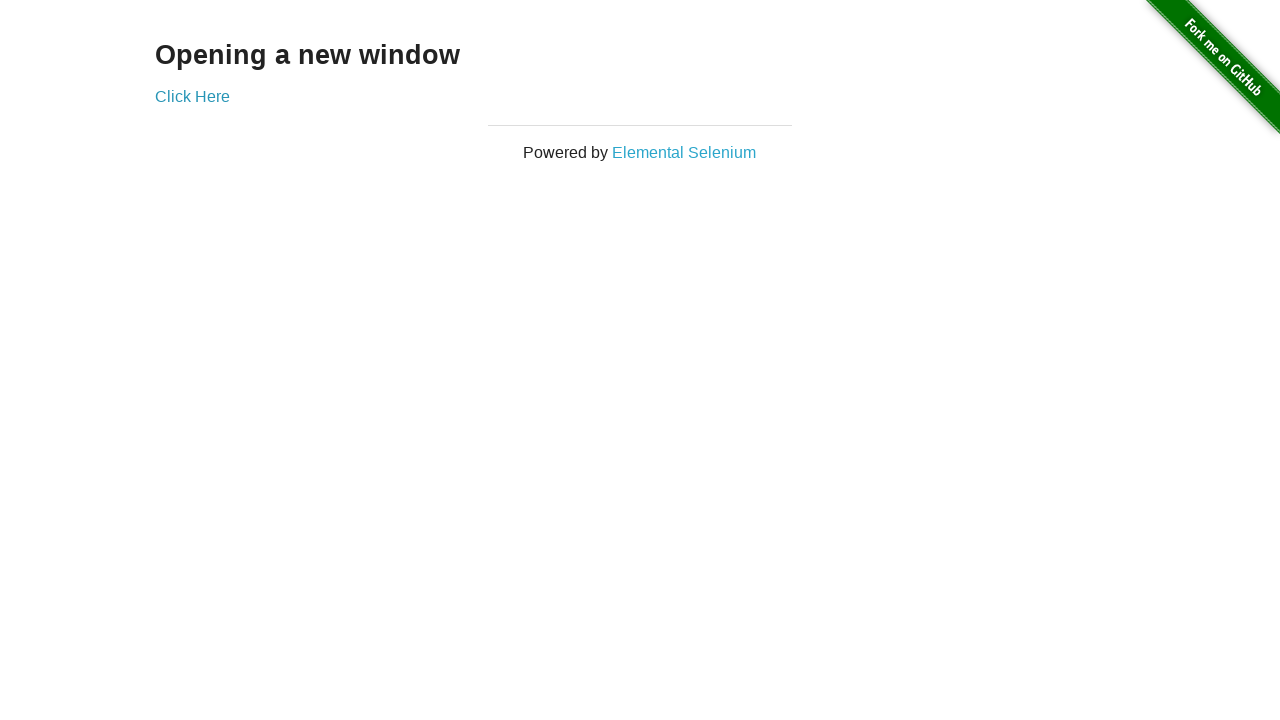